Tests a math exercise form by reading an input value, calculating a mathematical result (ln(|12*sin(x)|)), filling in the answer, checking a robot checkbox, selecting a radio option, and submitting the form.

Starting URL: http://suninjuly.github.io/math.html

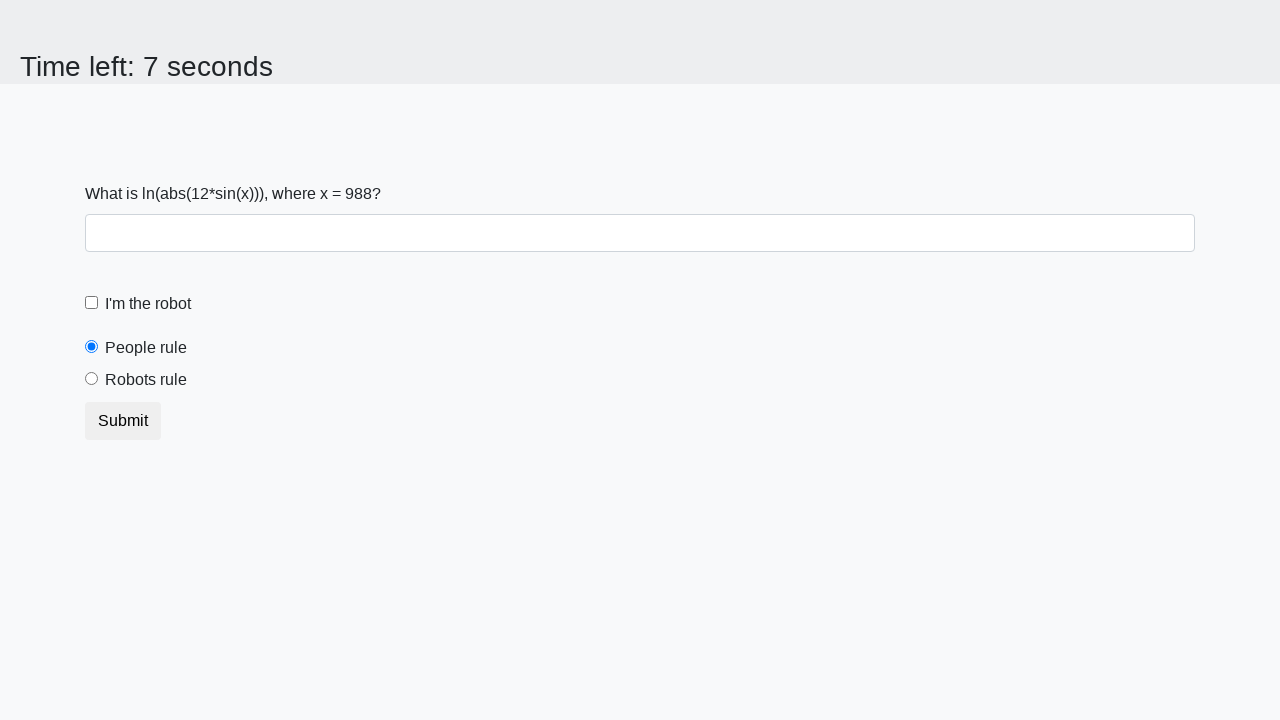

Located the input value element
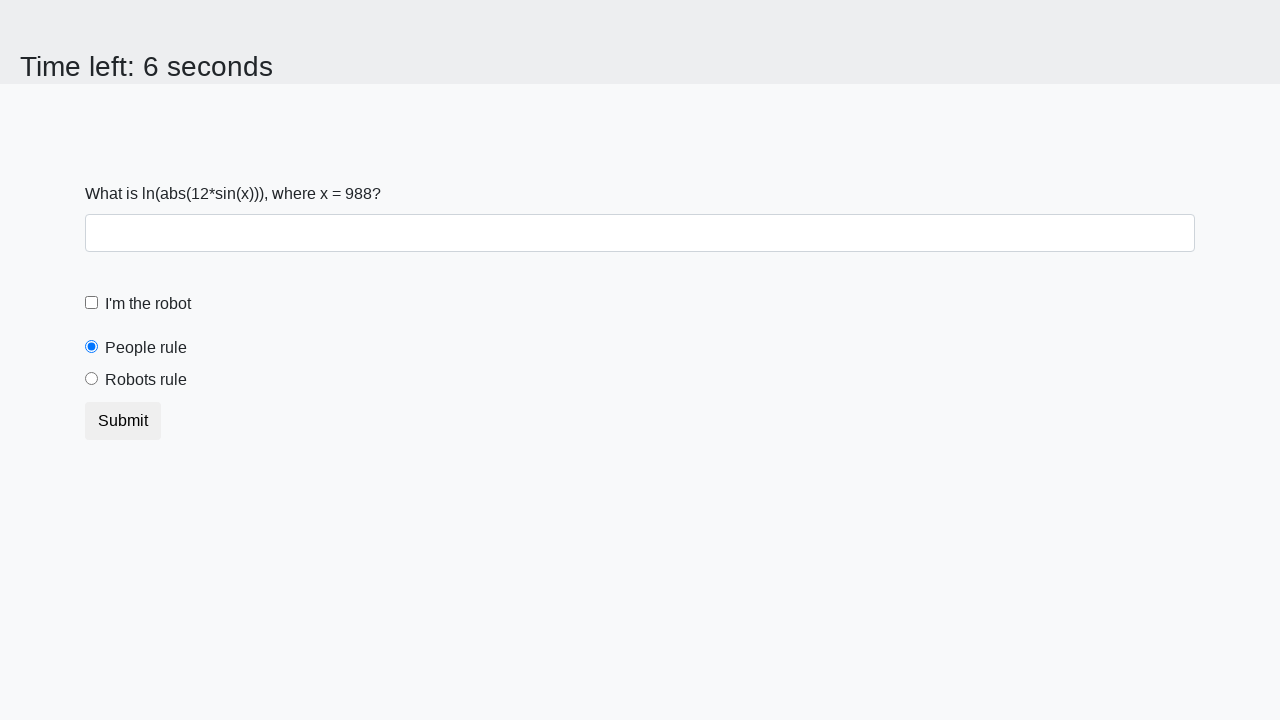

Read input value from page: 988
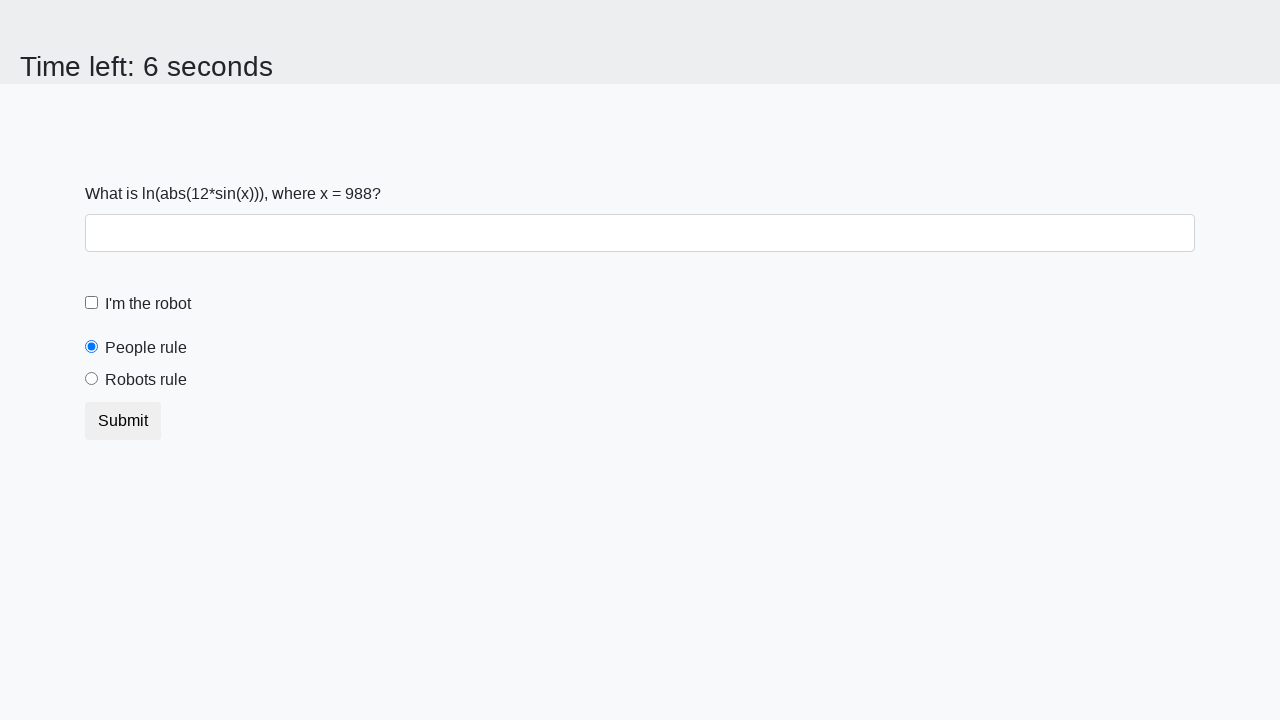

Calculated result using ln(|12*sin(x)|): 2.4844294916266754
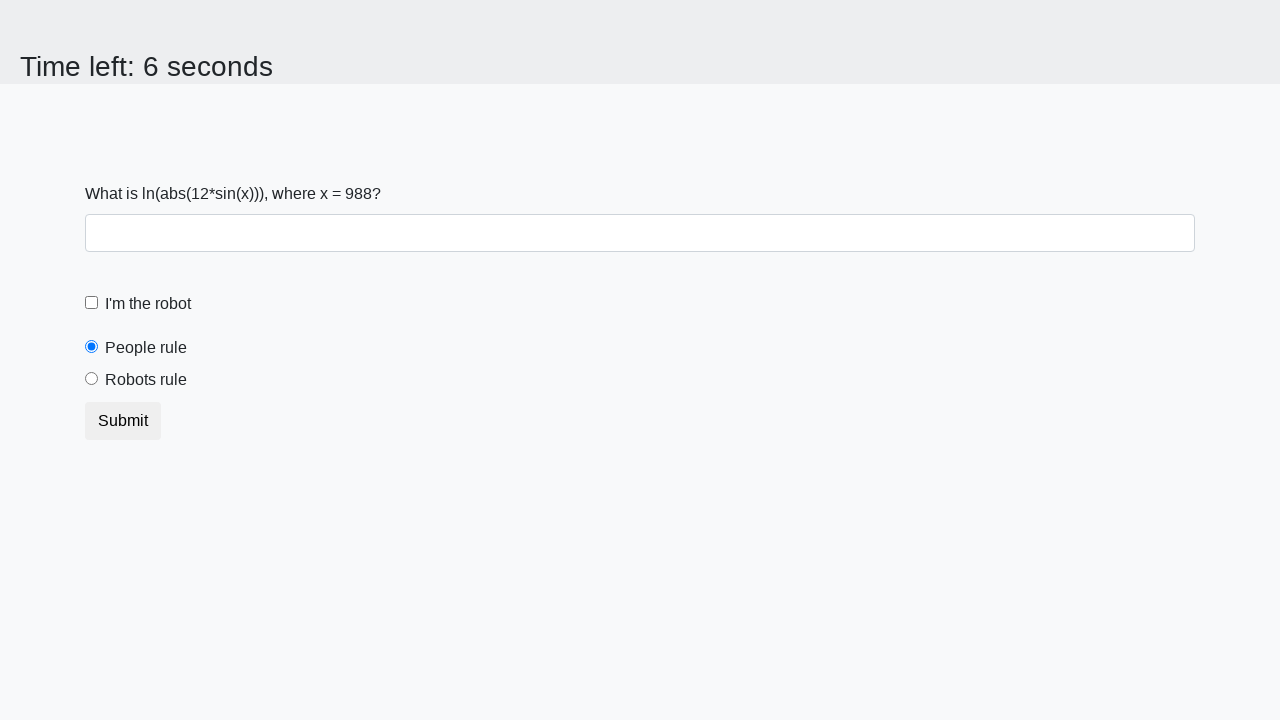

Filled answer field with calculated result: 2.4844294916266754 on #answer
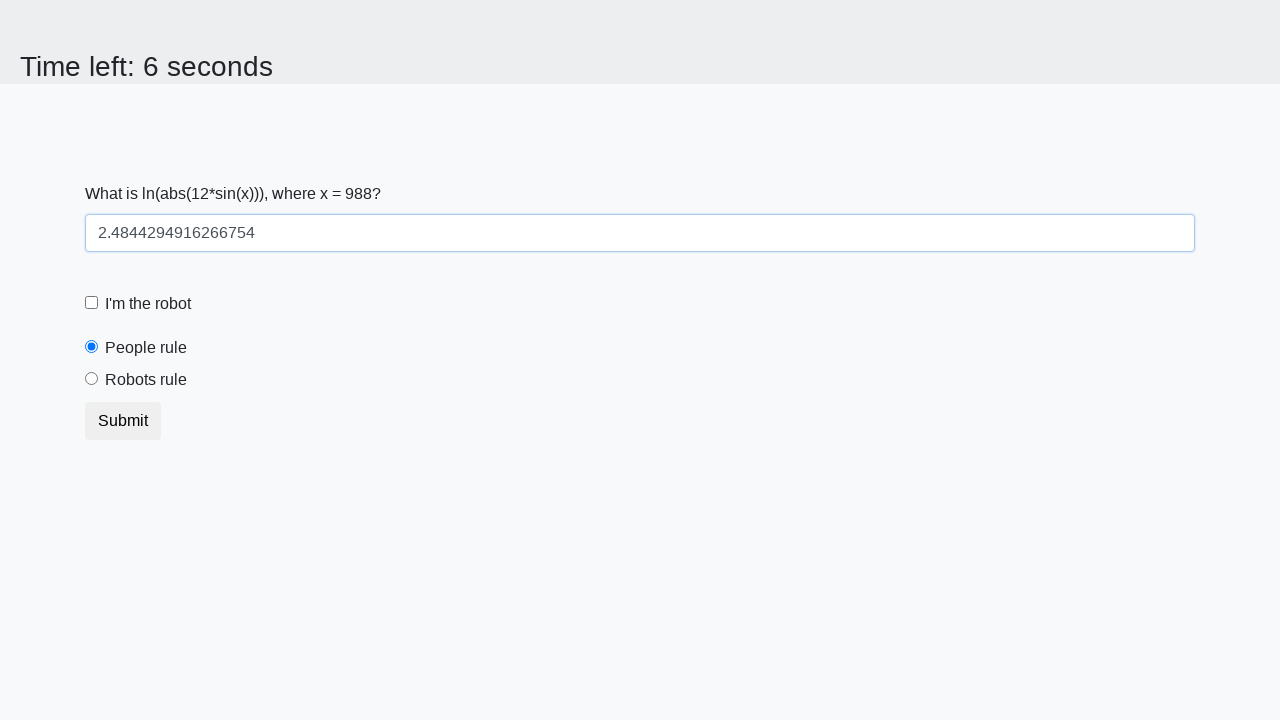

Checked the robot checkbox at (92, 303) on #robotCheckbox
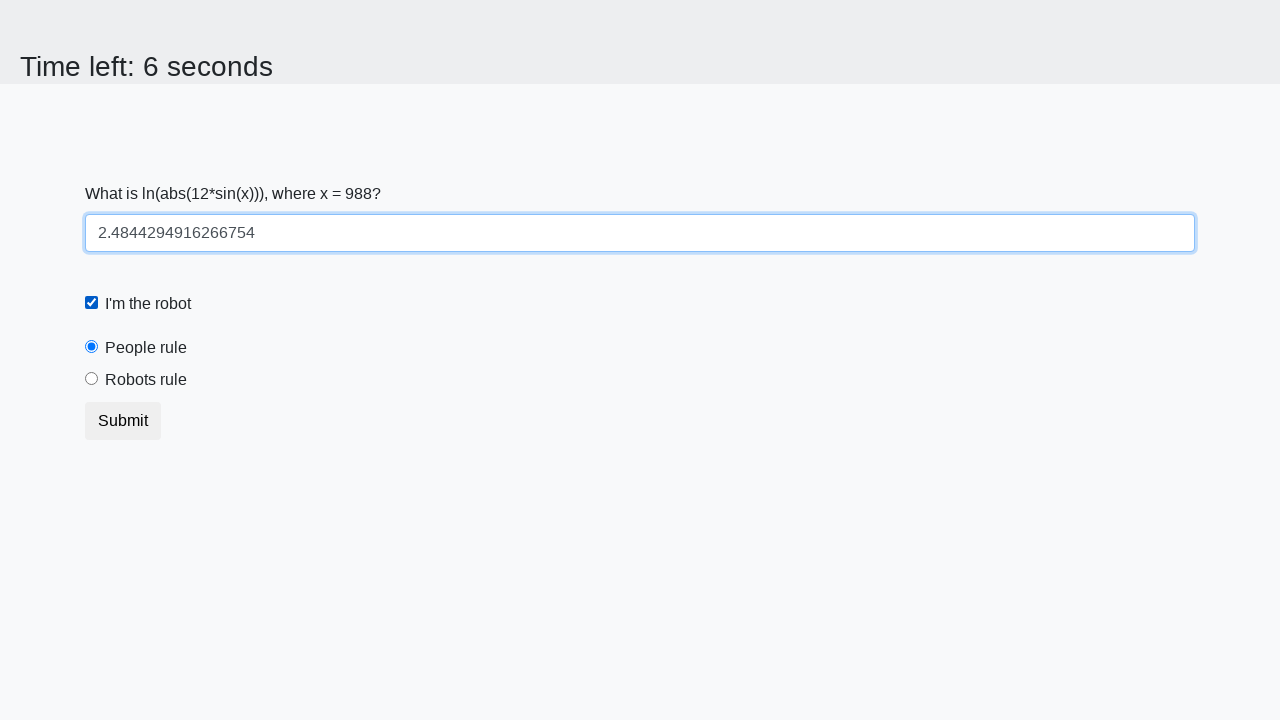

Selected the 'robots' radio button option at (92, 379) on [value='robots']
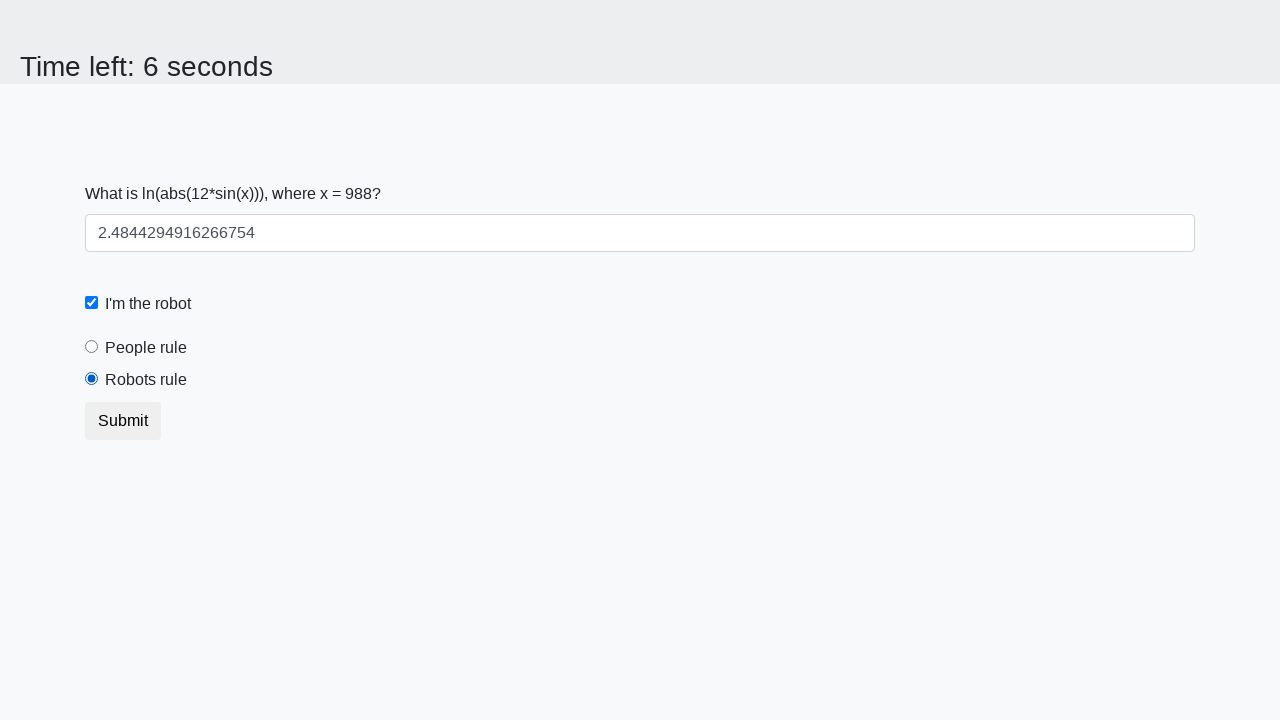

Clicked the submit button at (123, 421) on button.btn
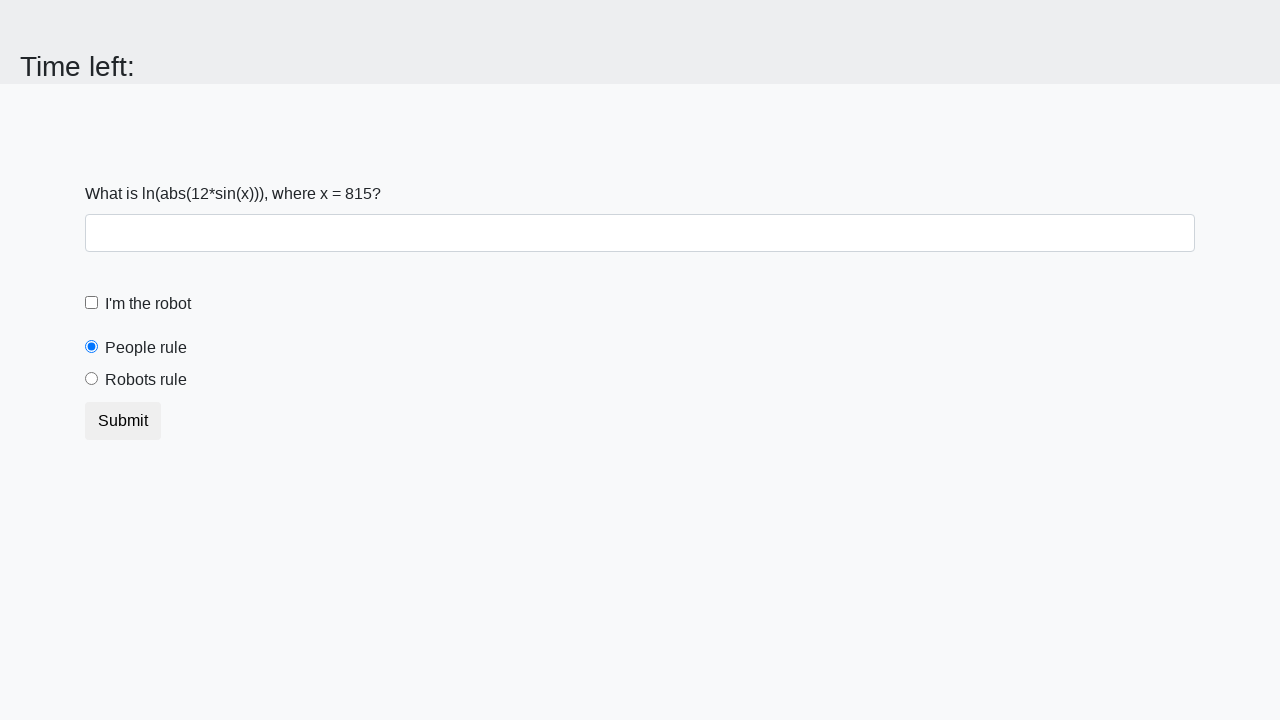

Waited for page to process form submission
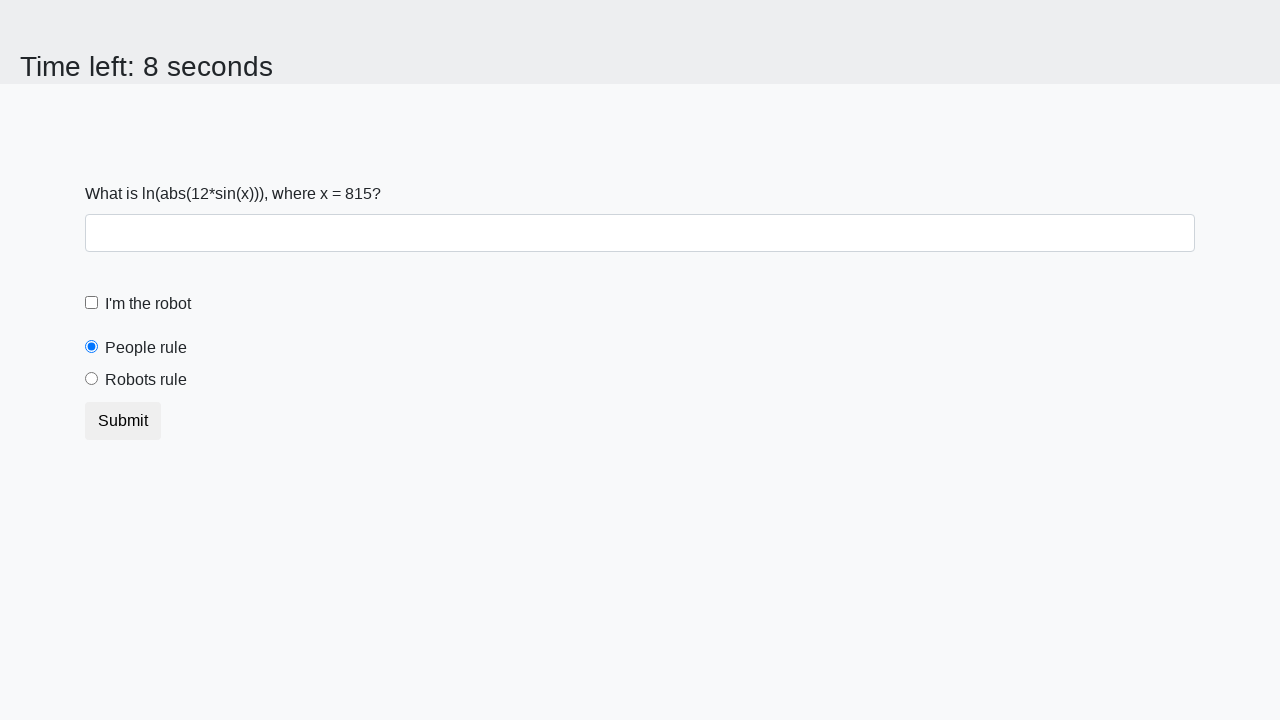

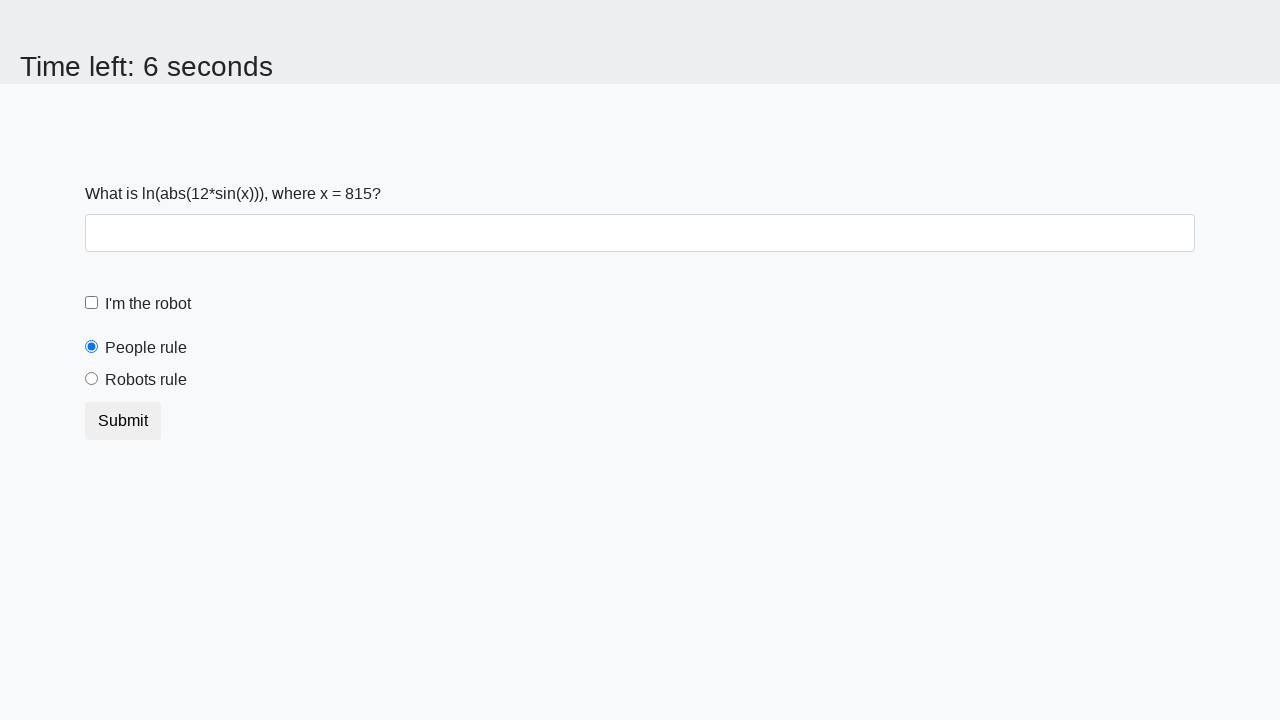